Verifies the page title and counts the total number of links on the homepage

Starting URL: https://automationexercise.com/

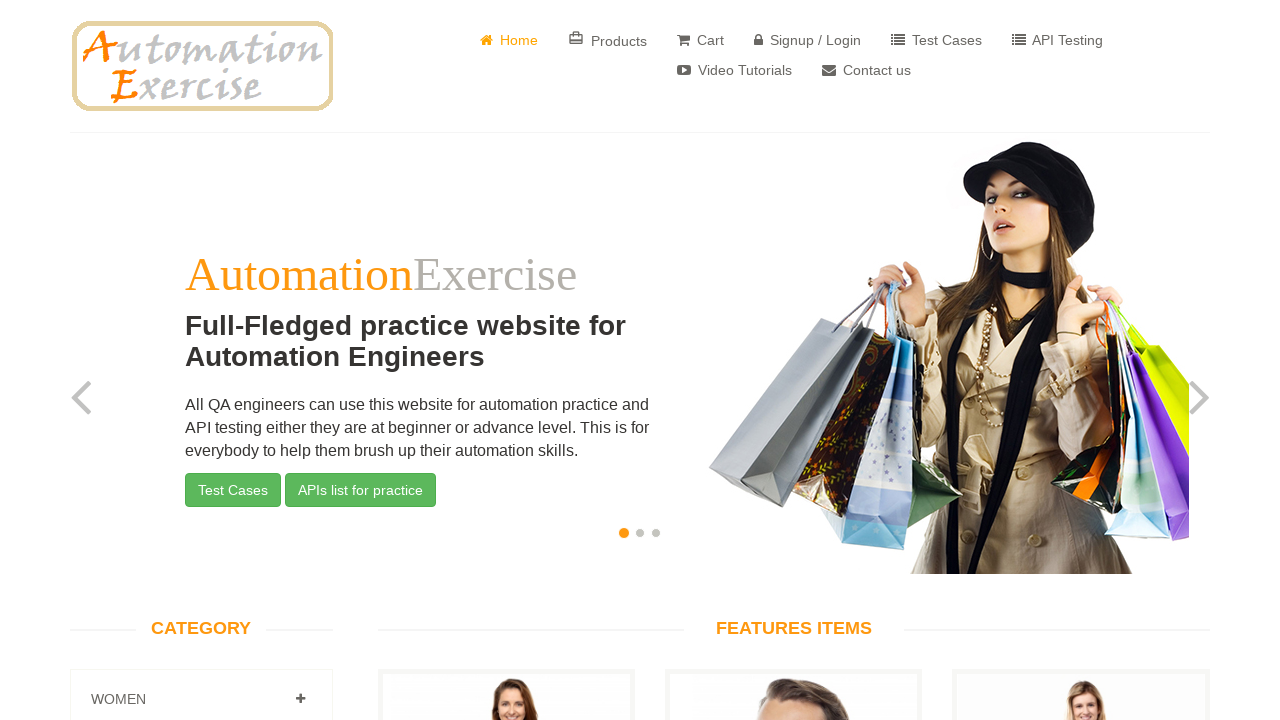

Retrieved page title
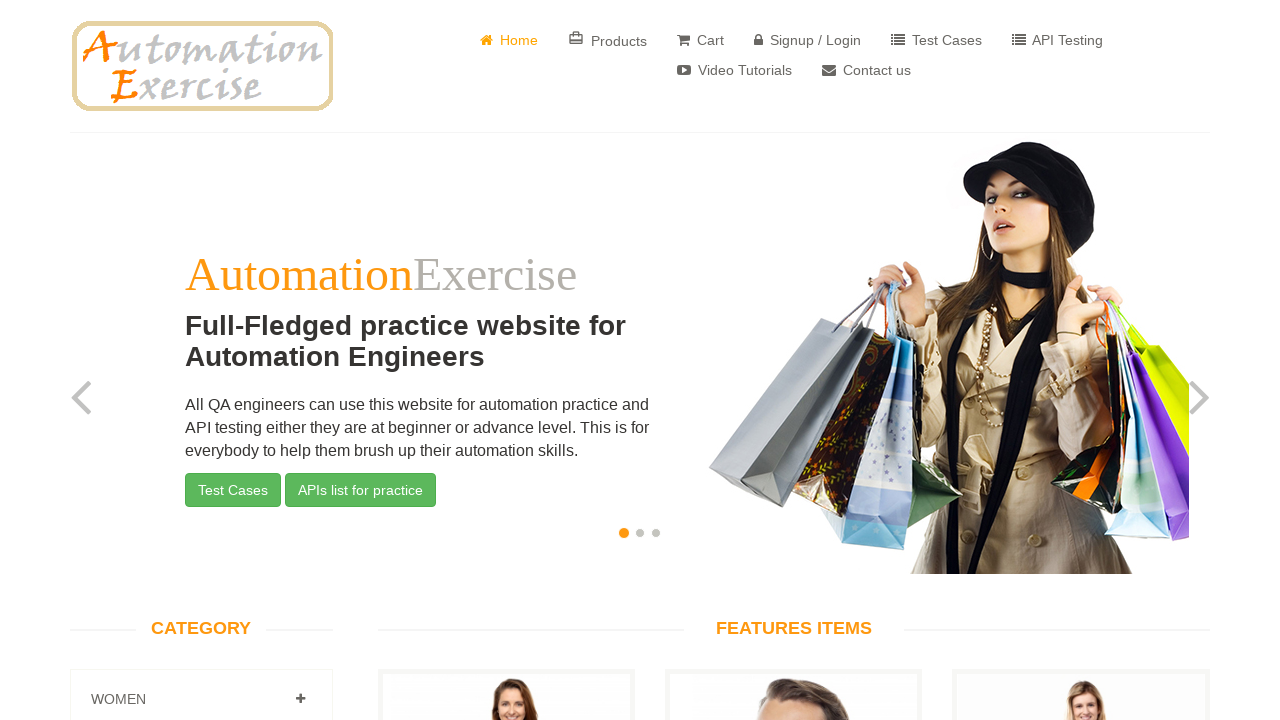

Set expected title to 'Automation Exercise - Signup/Login'
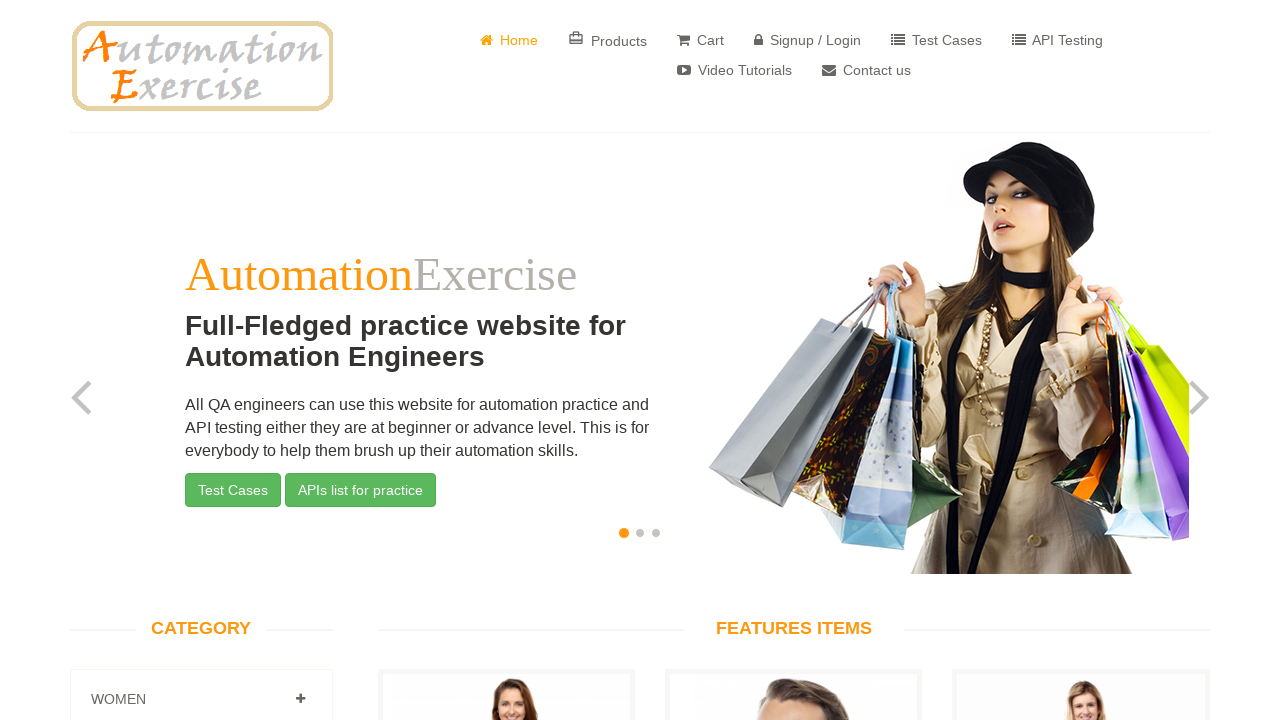

Page title does not match expected title
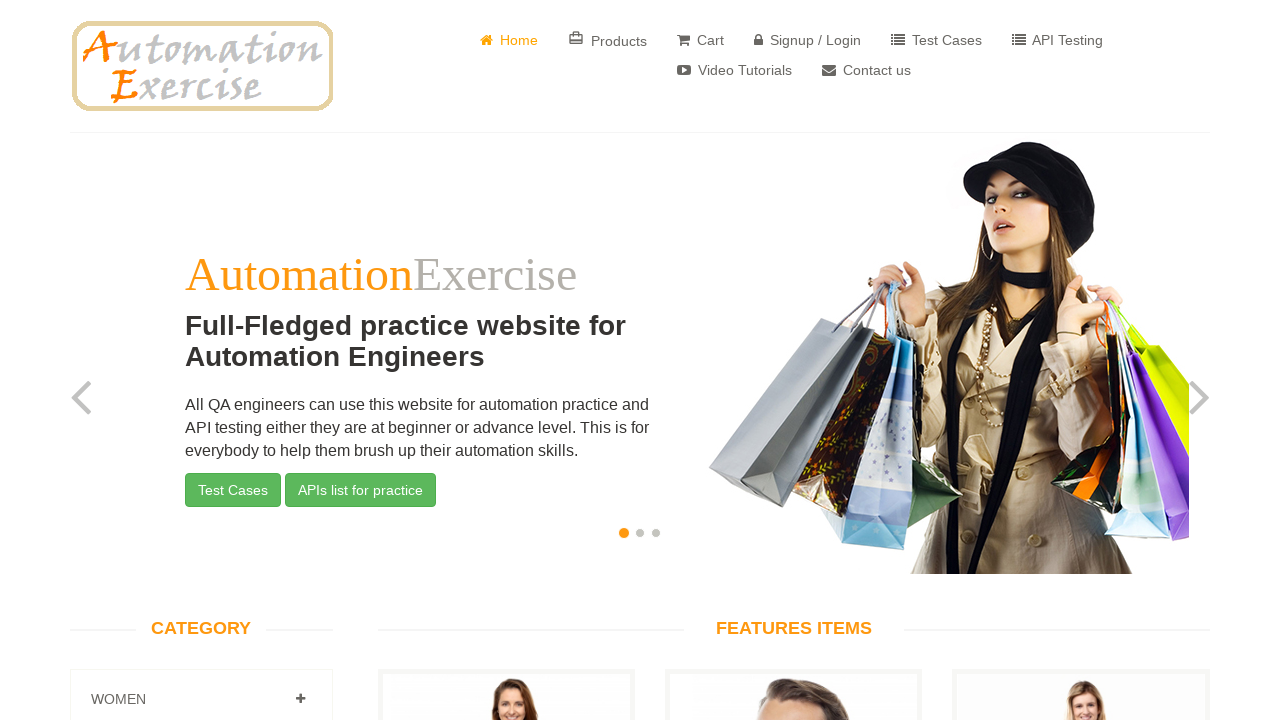

Located all links on the homepage
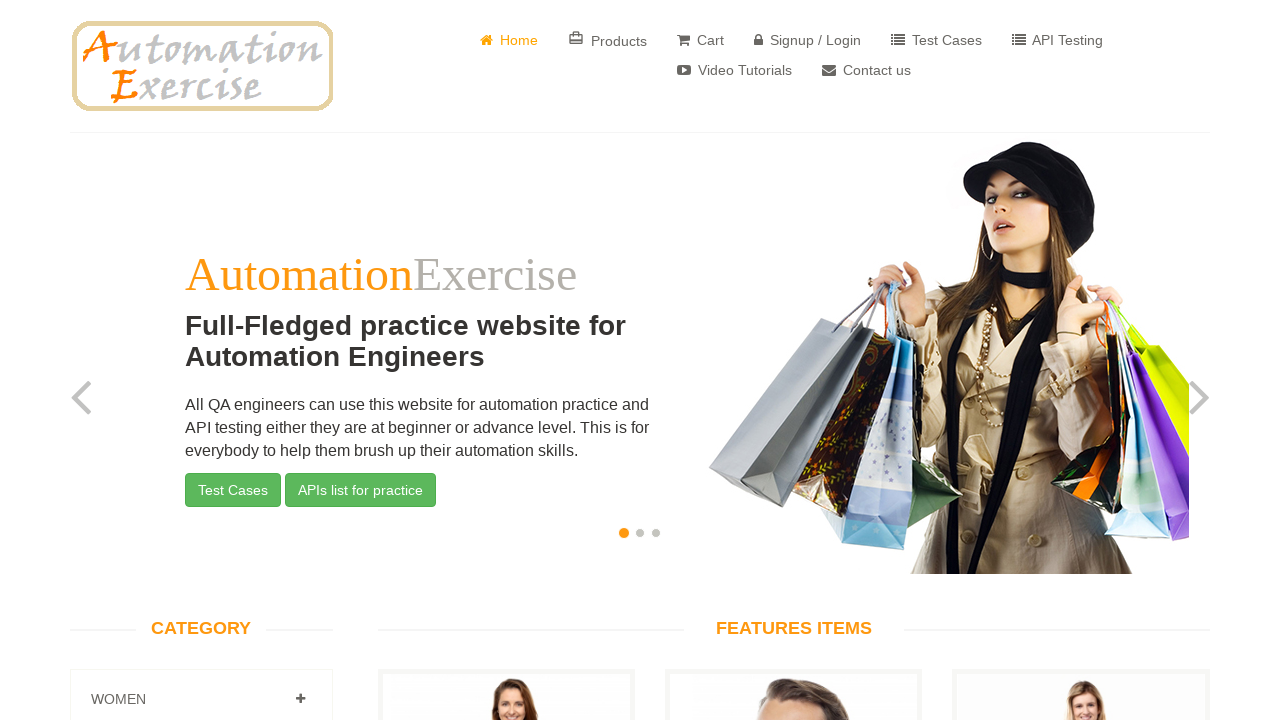

Counted total links on page: 147
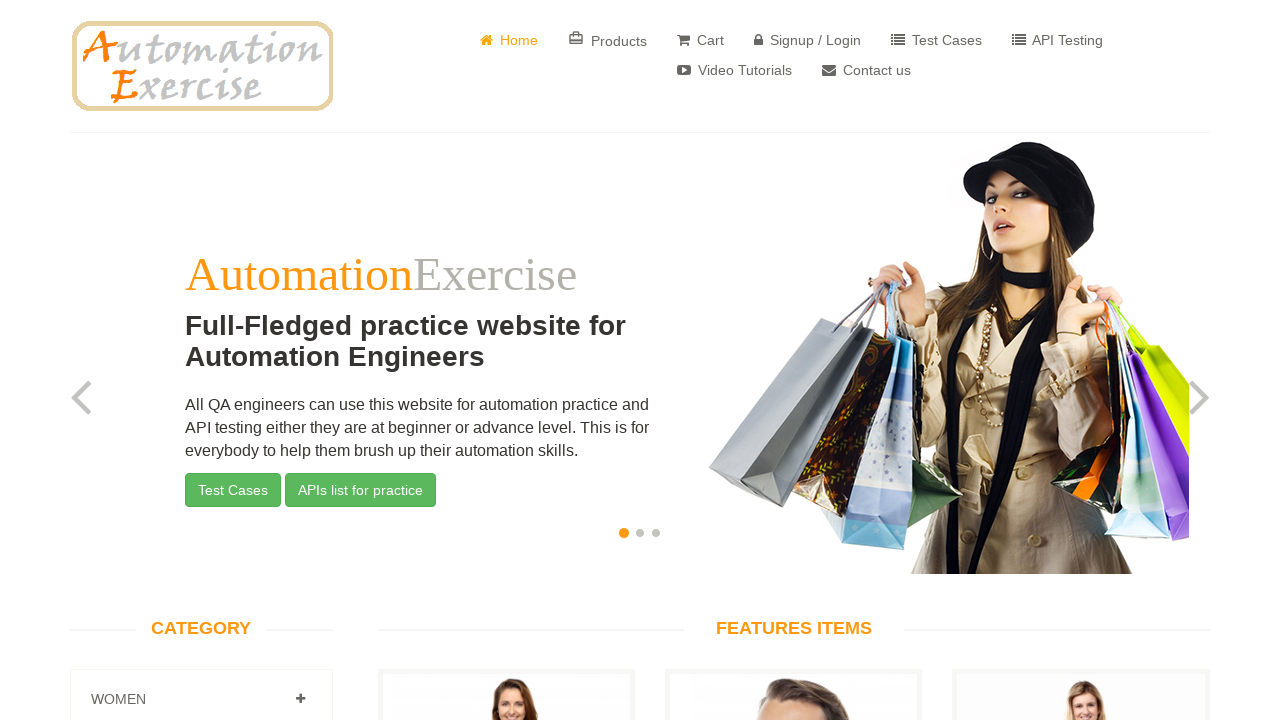

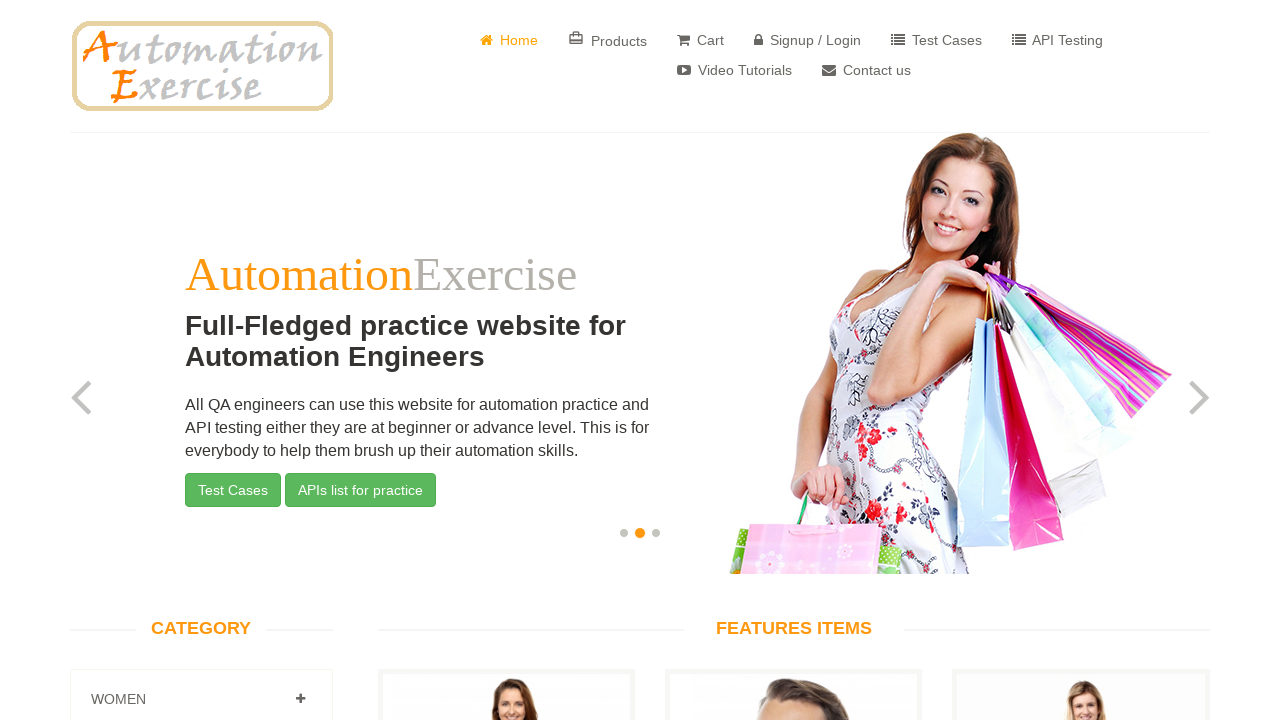